Tests JavaScript alert handling by clicking a button that triggers an alert and accepting it

Starting URL: https://the-internet.herokuapp.com/javascript_alerts

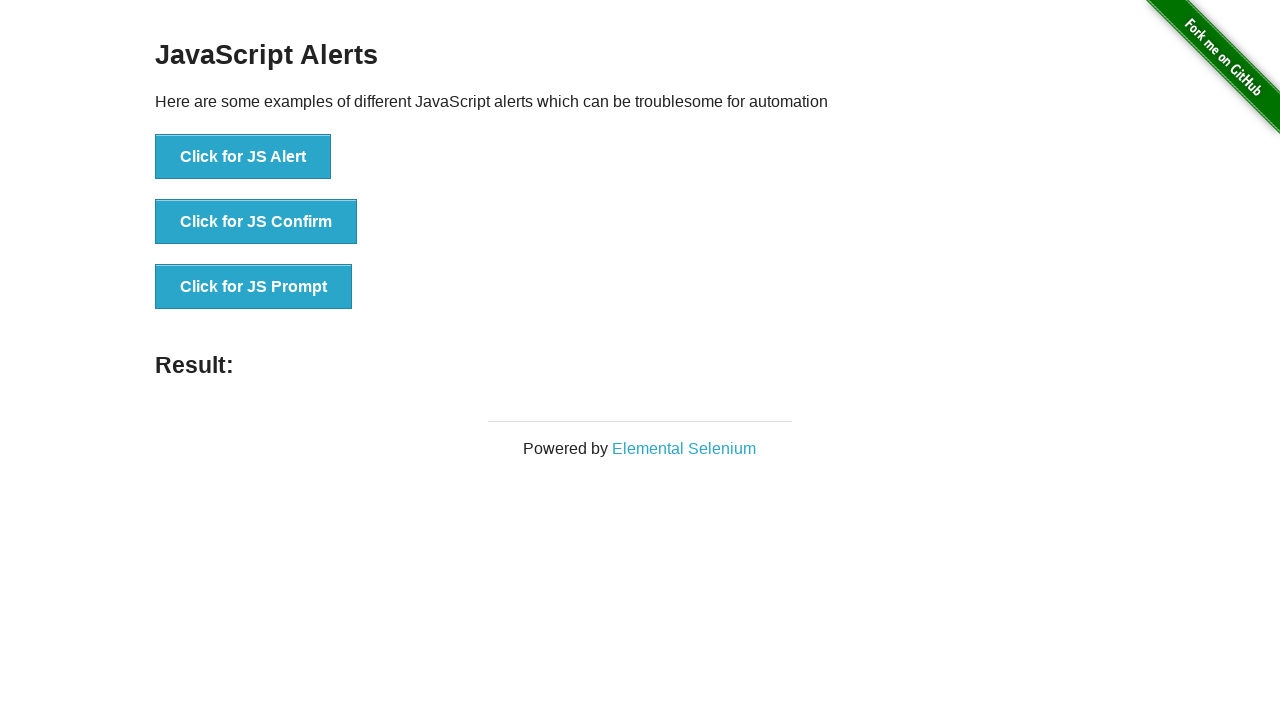

Clicked button to trigger JavaScript alert at (243, 157) on xpath=//button[text()='Click for JS Alert']
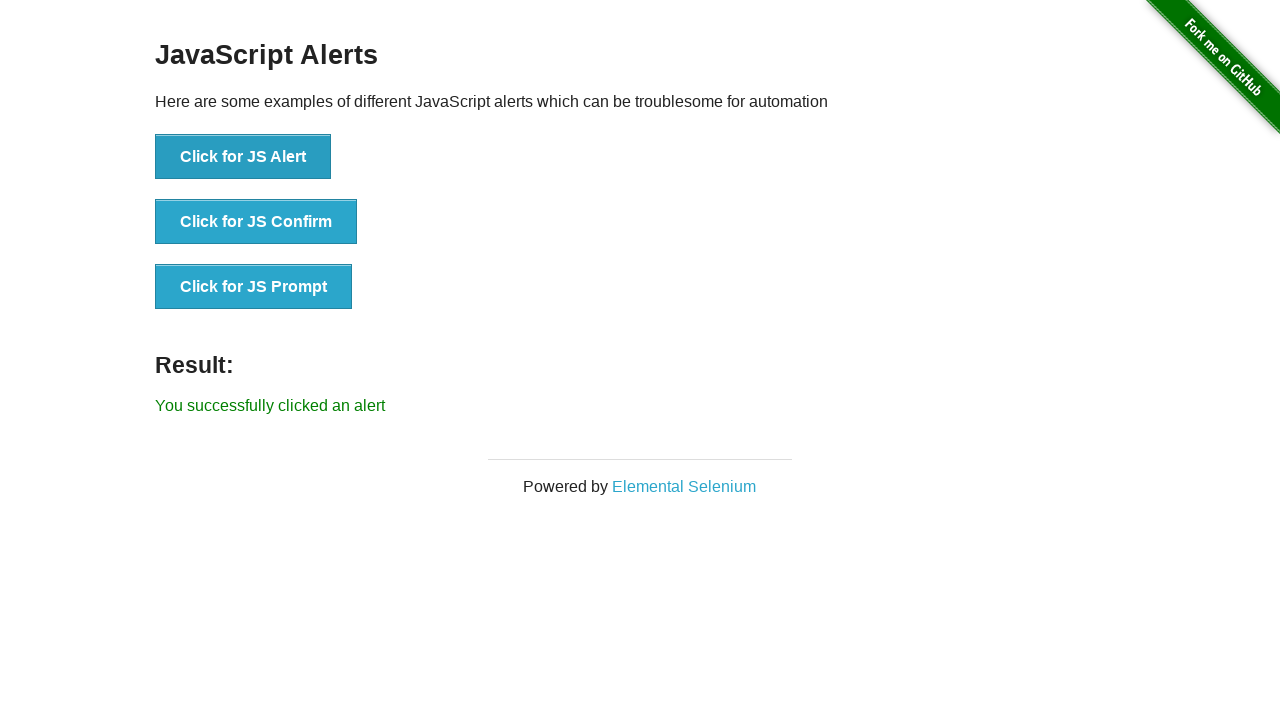

Set up dialog handler to accept alerts
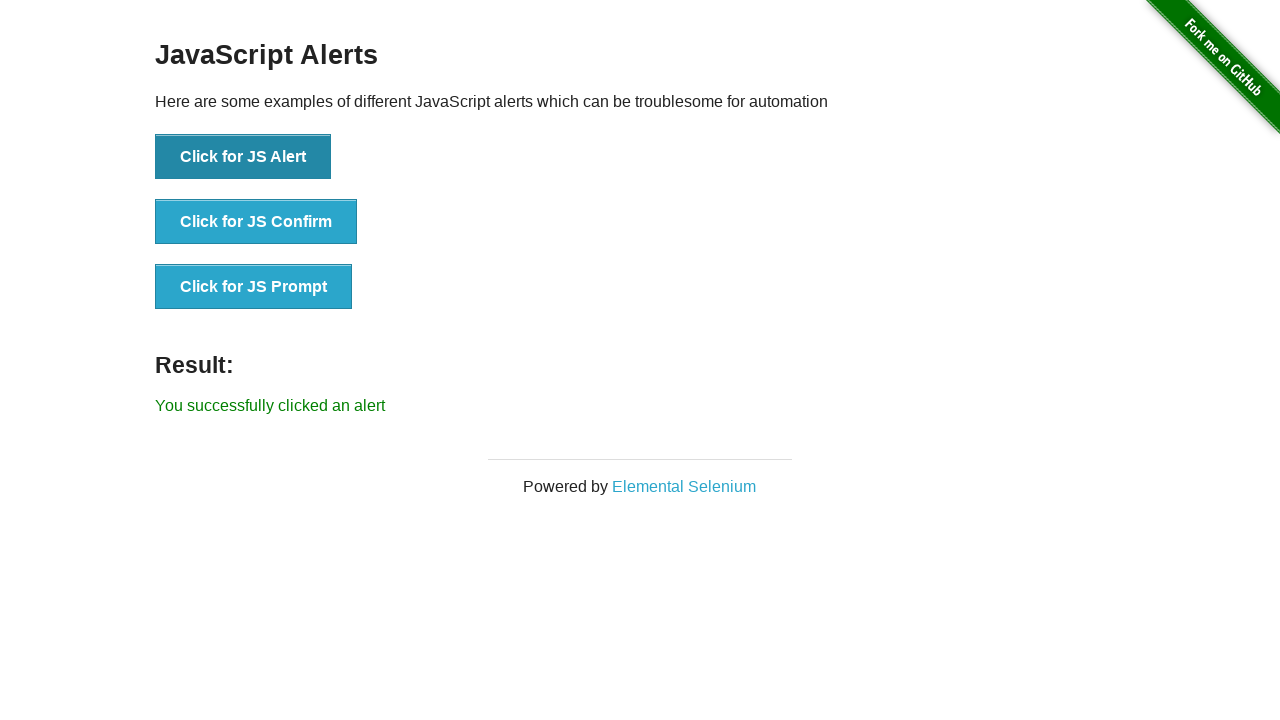

Clicked button again to trigger another JavaScript alert at (243, 157) on xpath=//button[text()='Click for JS Alert']
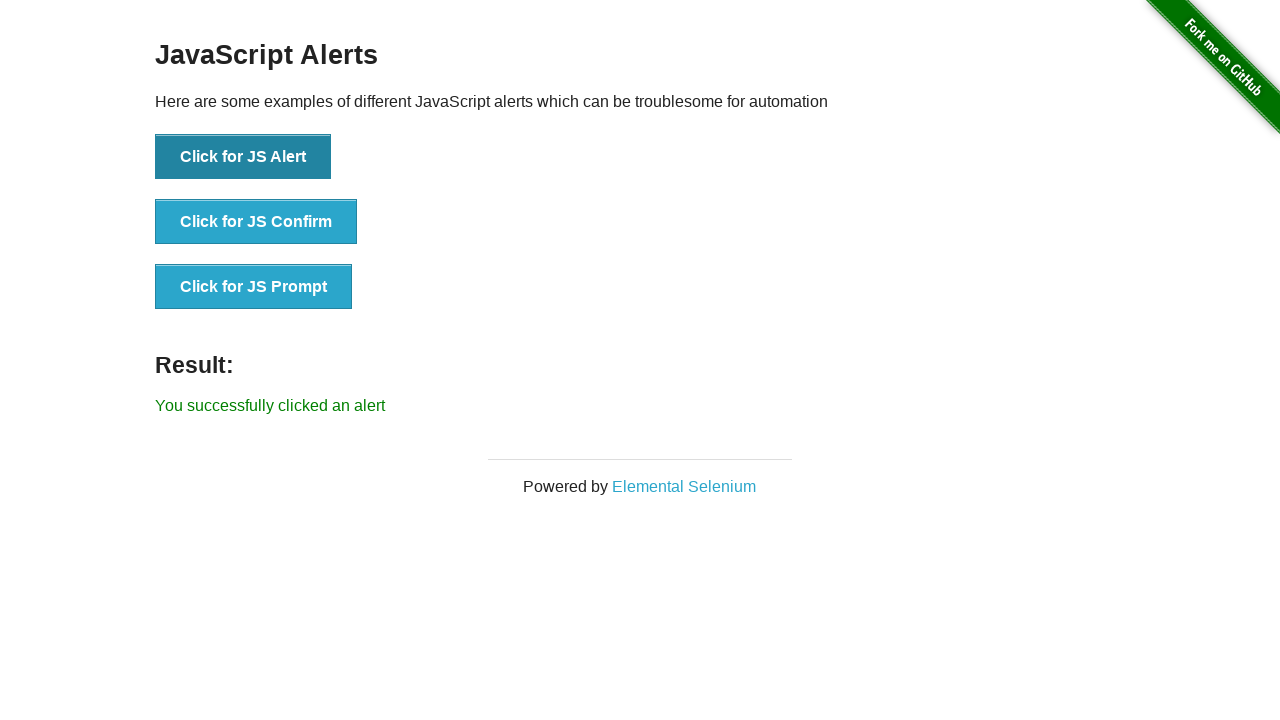

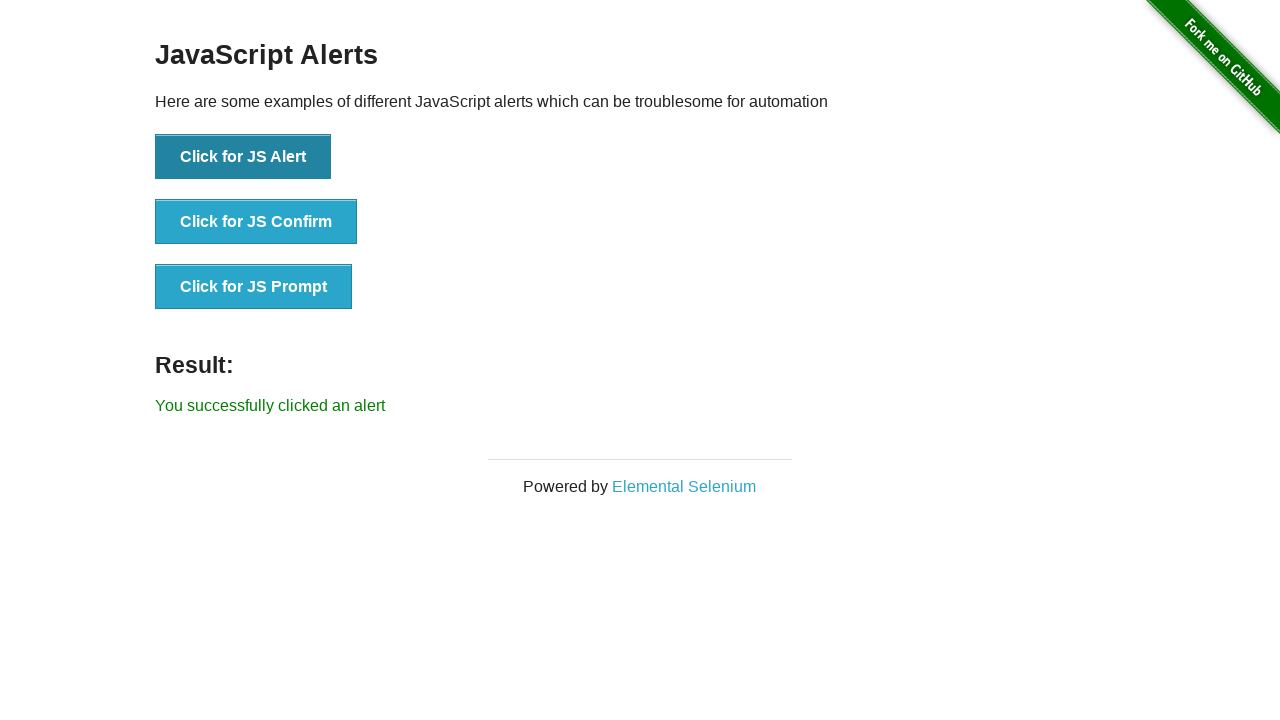